Tests a basic addition form by entering two numbers (11 and 15), clicking the calculate button, and verifying the result is displayed.

Starting URL: http://syntaxprojects.com/basic-first-form-demo.php

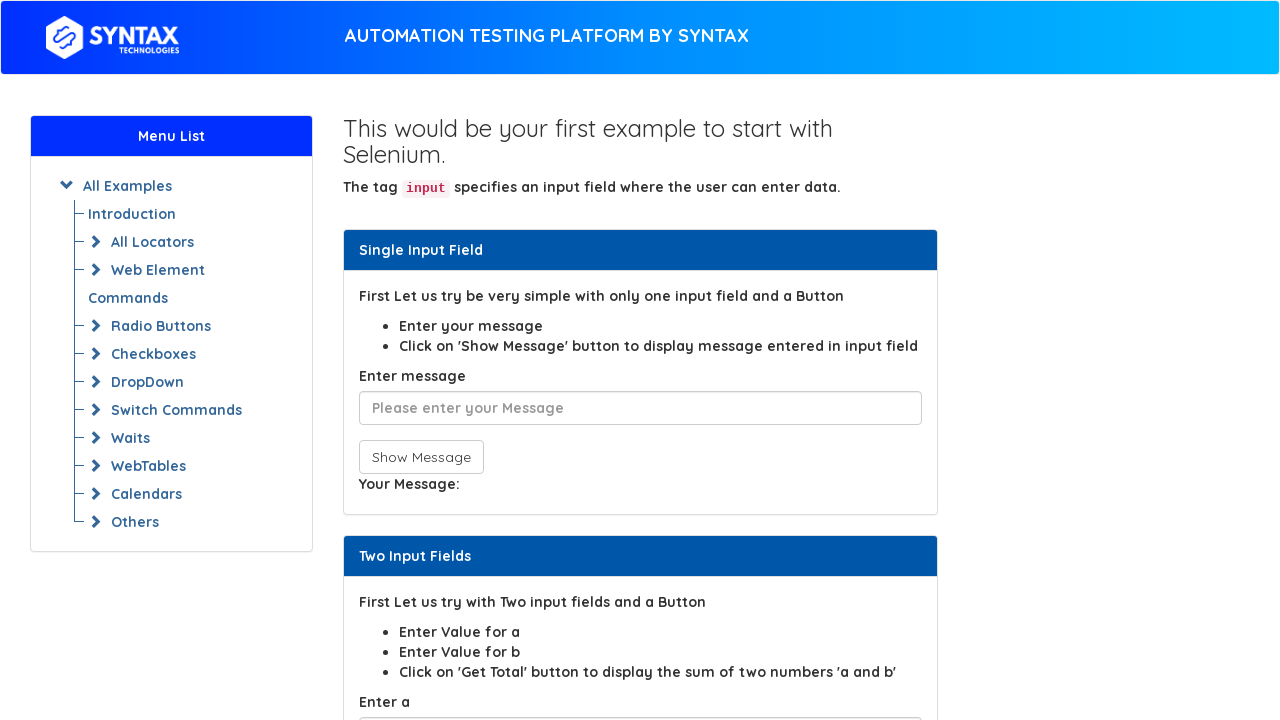

Entered 11 in the first number field (sum1) on input#sum1
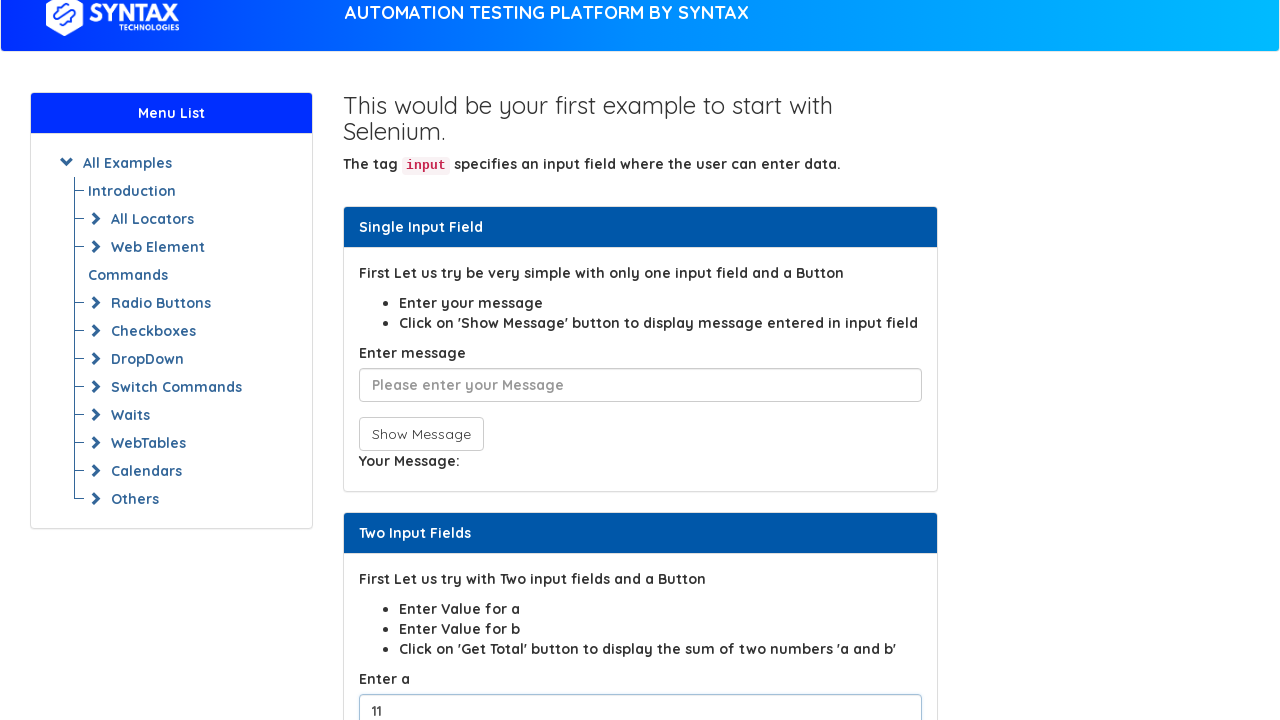

Entered 15 in the second number field (sum2) on input#sum2
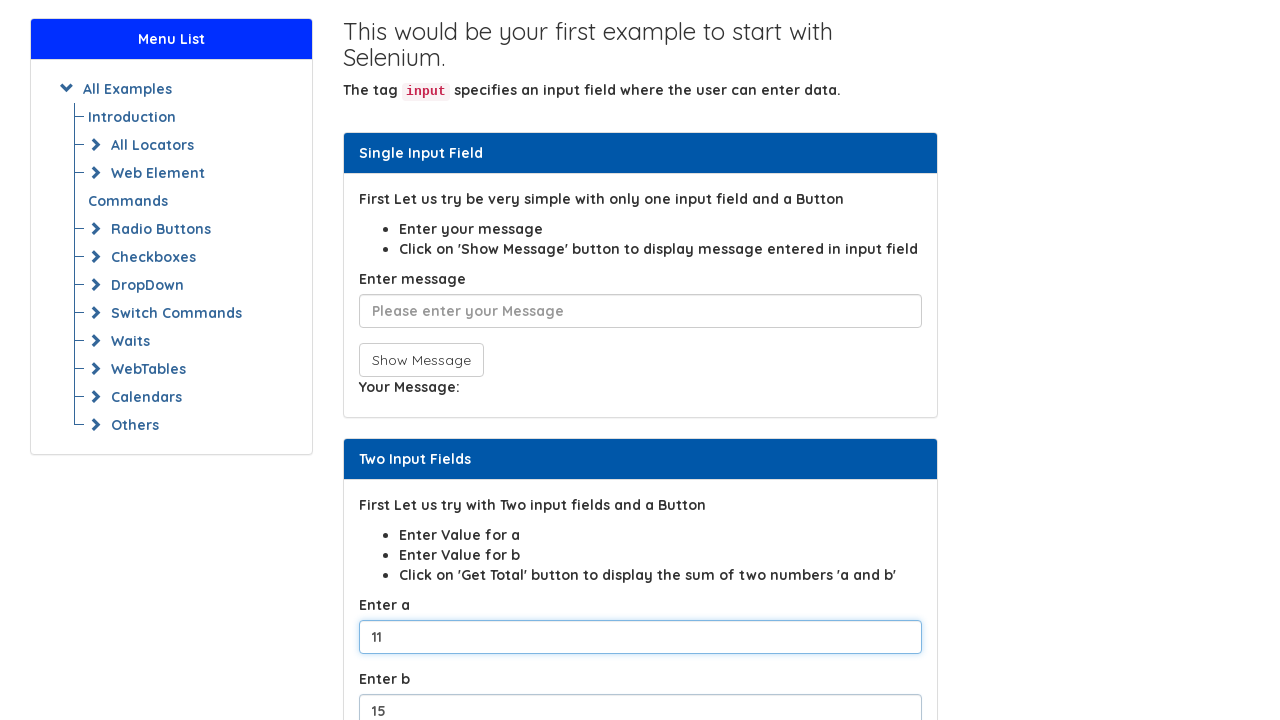

Clicked the calculate button to compute the total at (402, 360) on button[onclick$='total()']
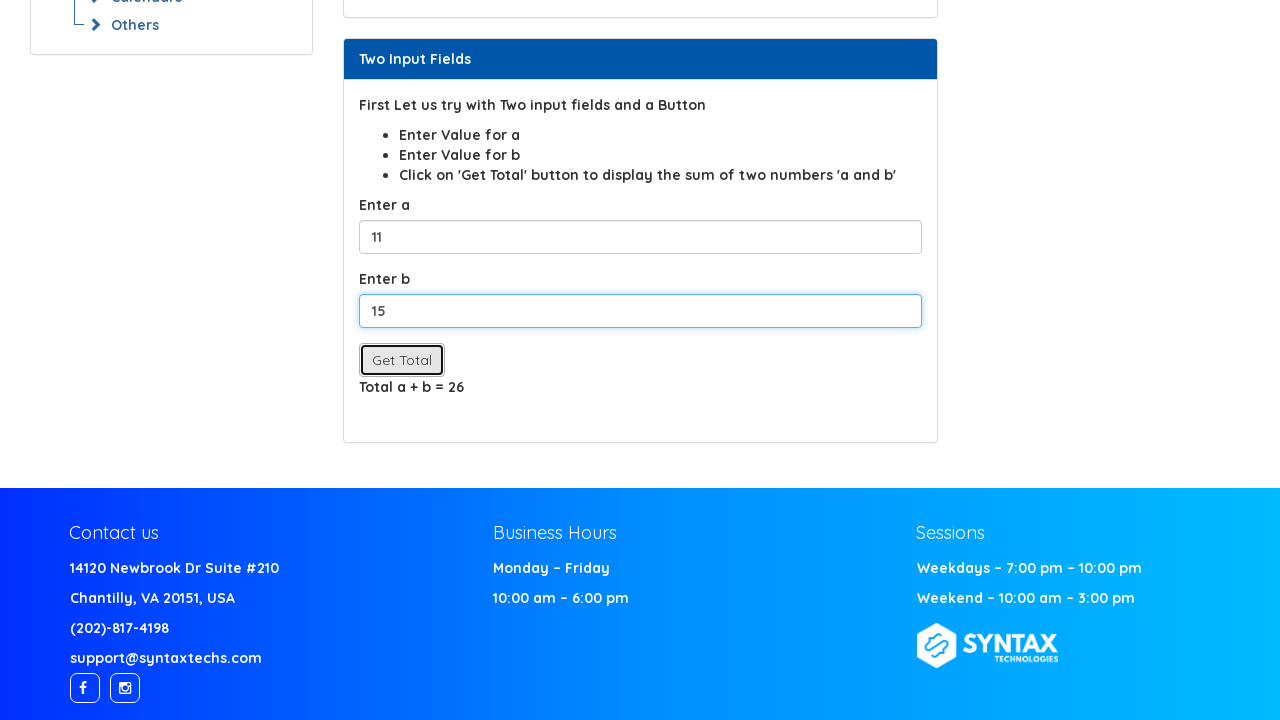

Result value is now displayed in the result field
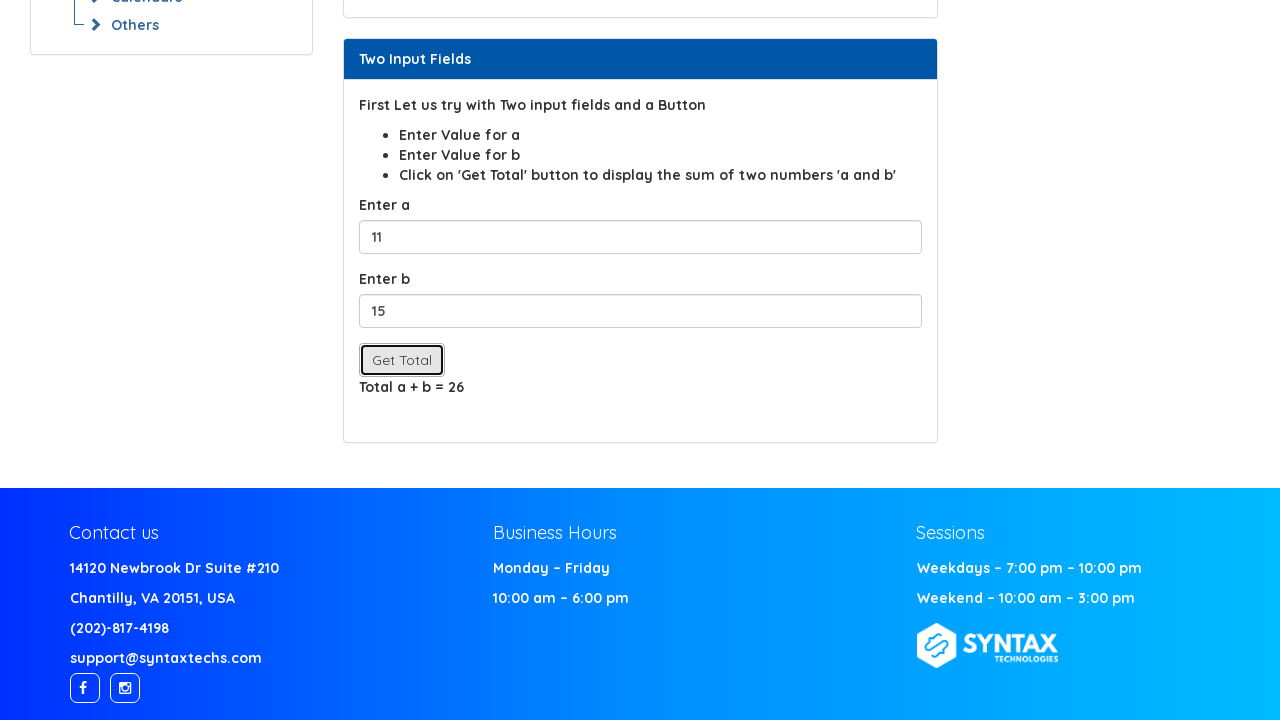

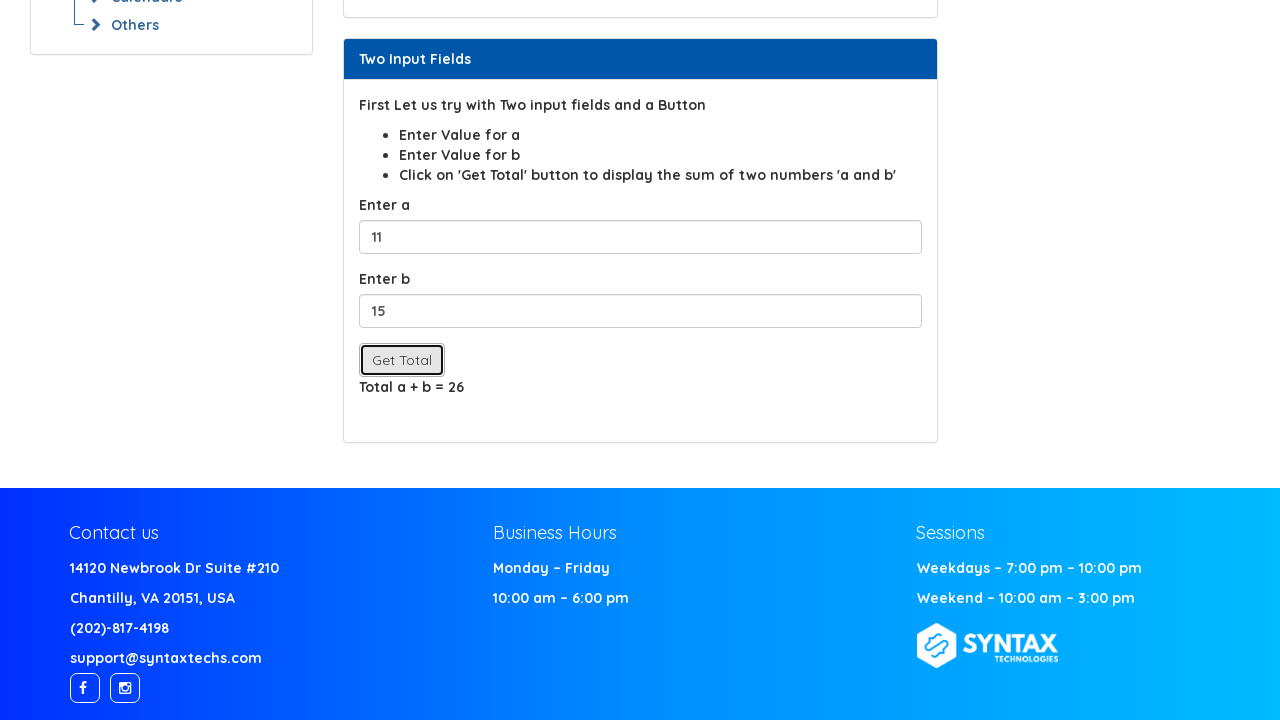